Tests that clicking the theme toggle button adds the dark-theme class to the body element, switching from light to dark mode.

Starting URL: https://hradiladam.github.io/calculator/

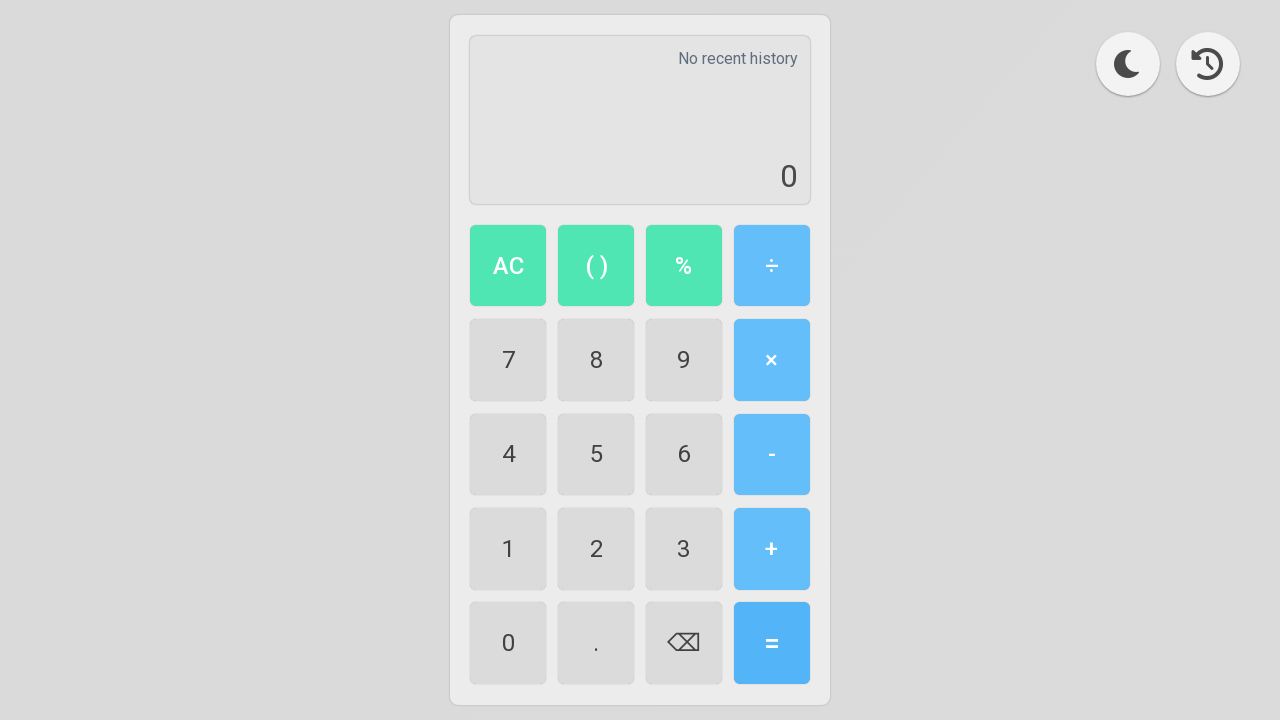

Checked if dark-theme class is present on body element
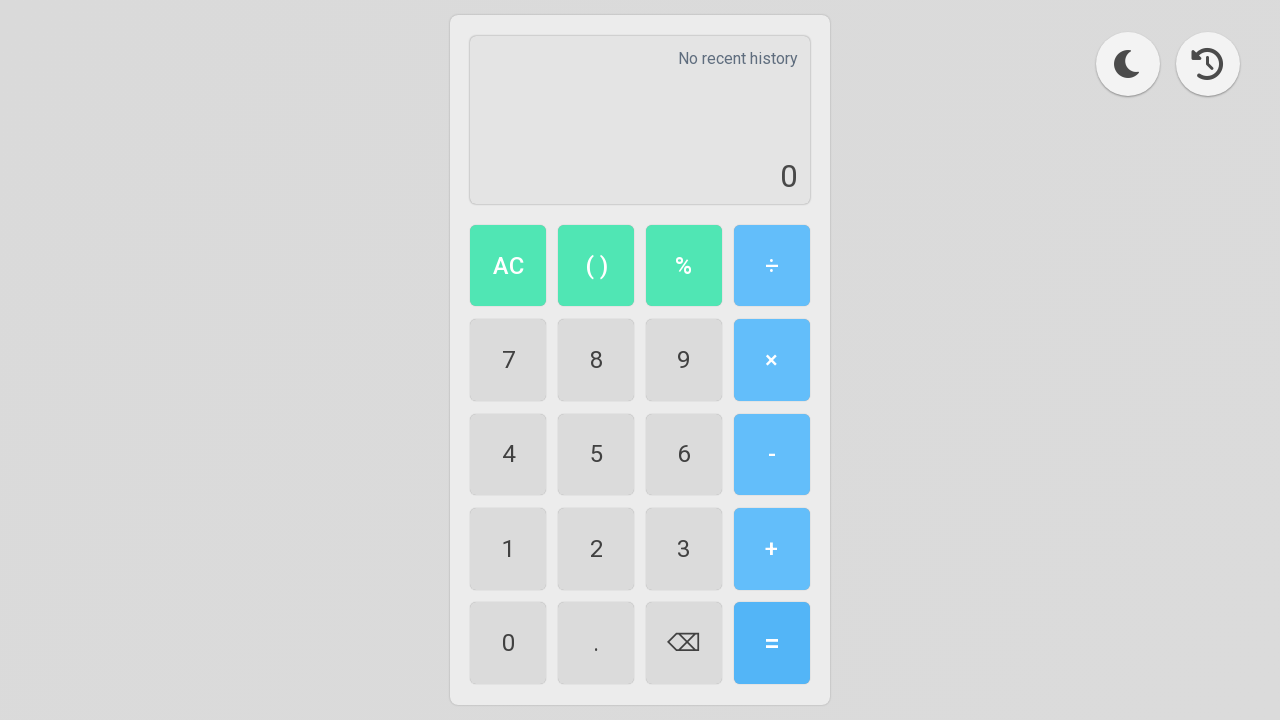

Verified that page starts in light mode (no dark-theme class)
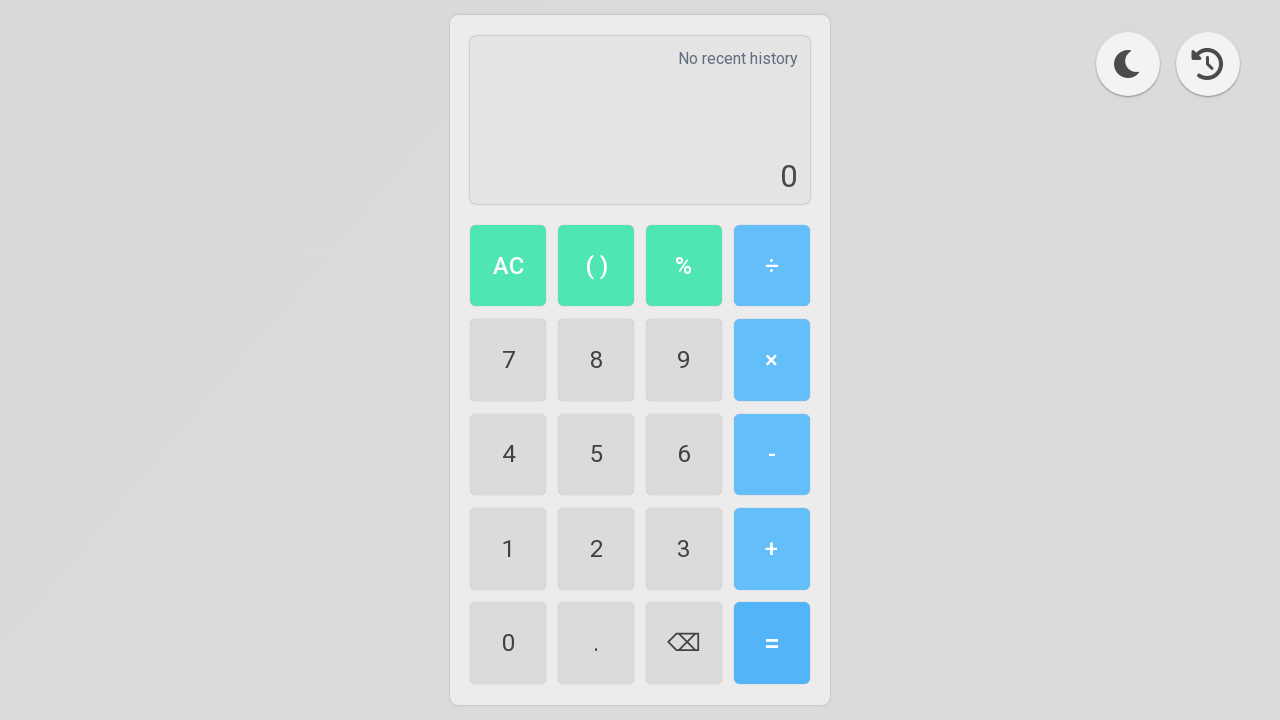

Clicked the theme toggle button at (1128, 64) on #theme-toggle, .theme-toggle, [data-testid='theme-toggle'], button:has(.fa-moon)
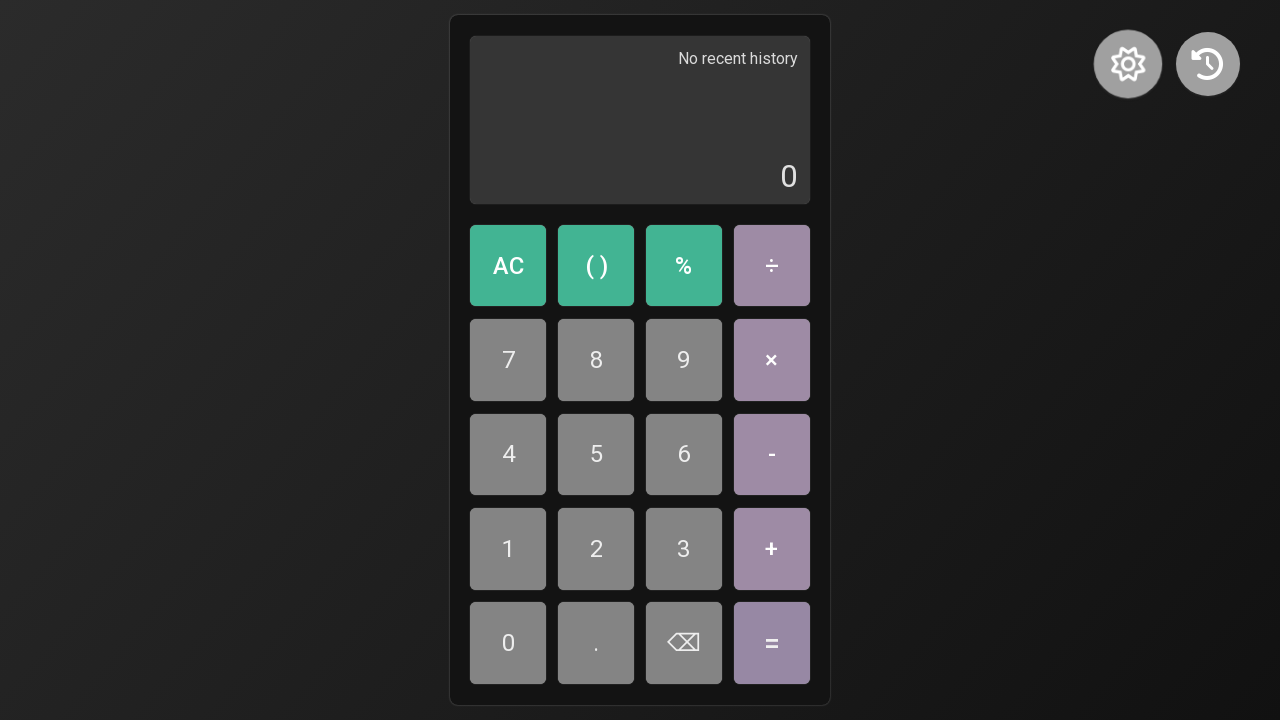

Checked if dark-theme class is present on body element after toggle
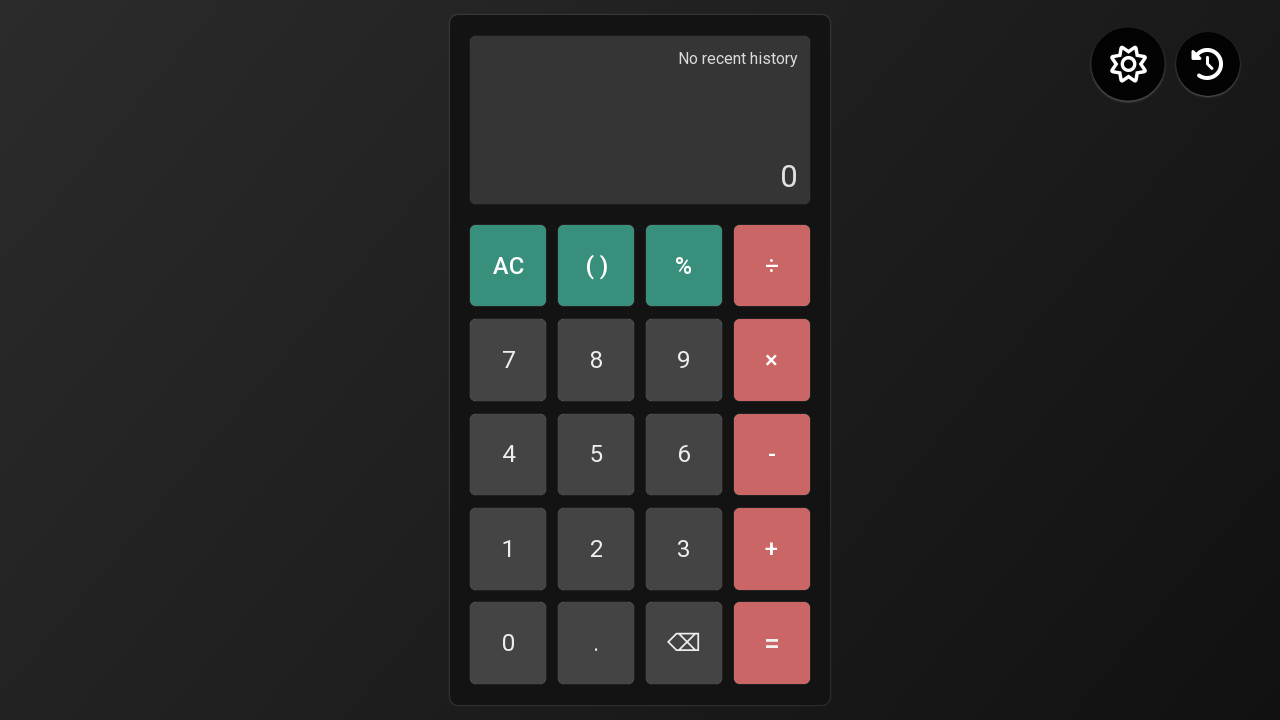

Verified that page is now in dark mode with dark-theme class applied
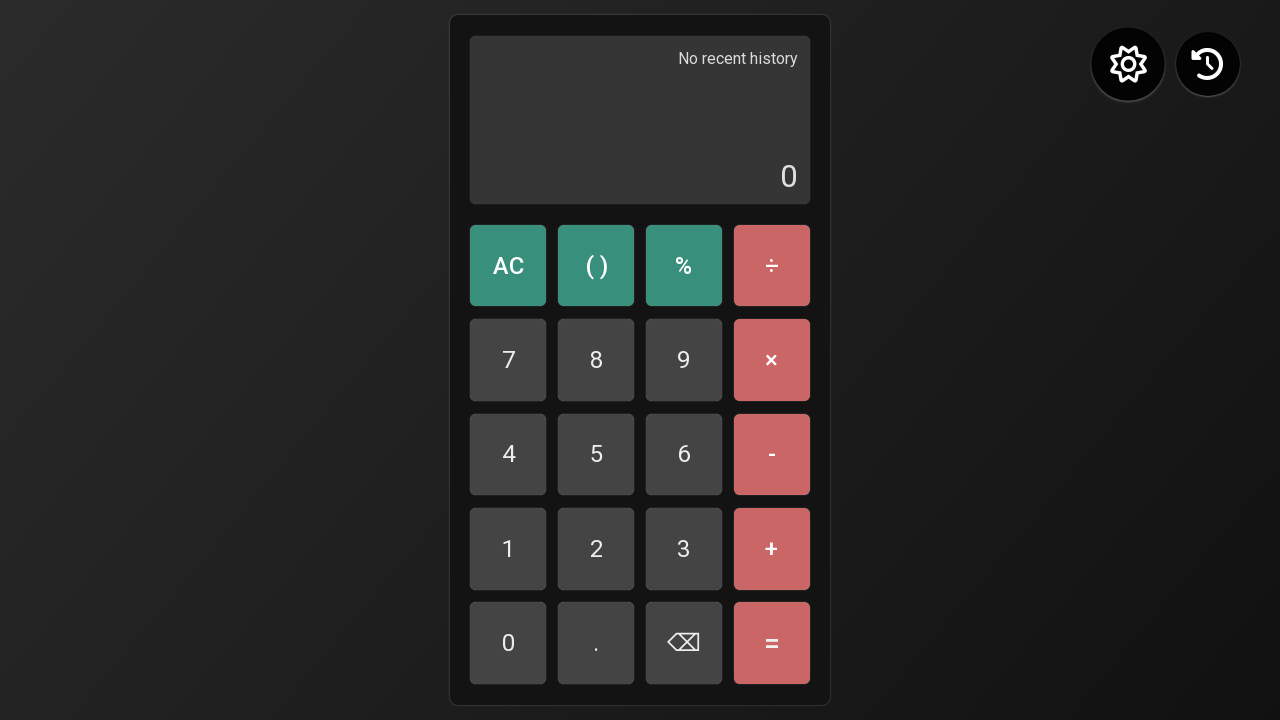

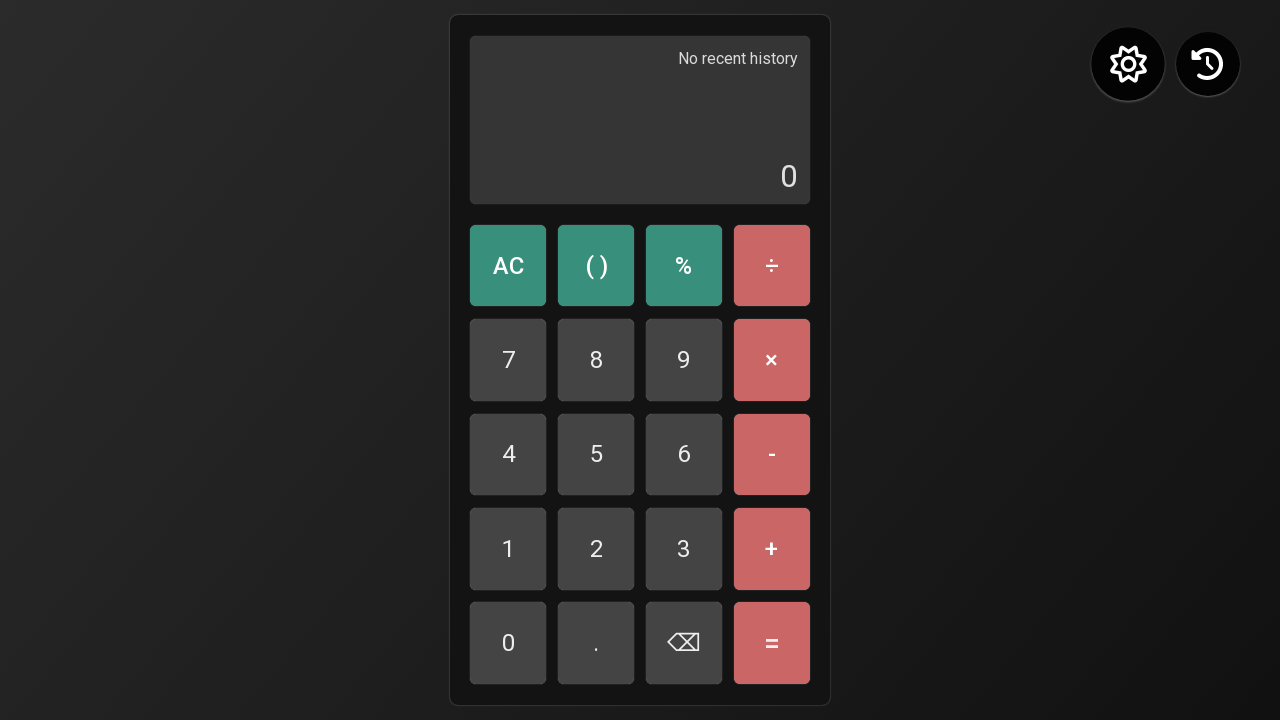